Tests marking all items as completed using the toggle-all checkbox

Starting URL: https://demo.playwright.dev/todomvc

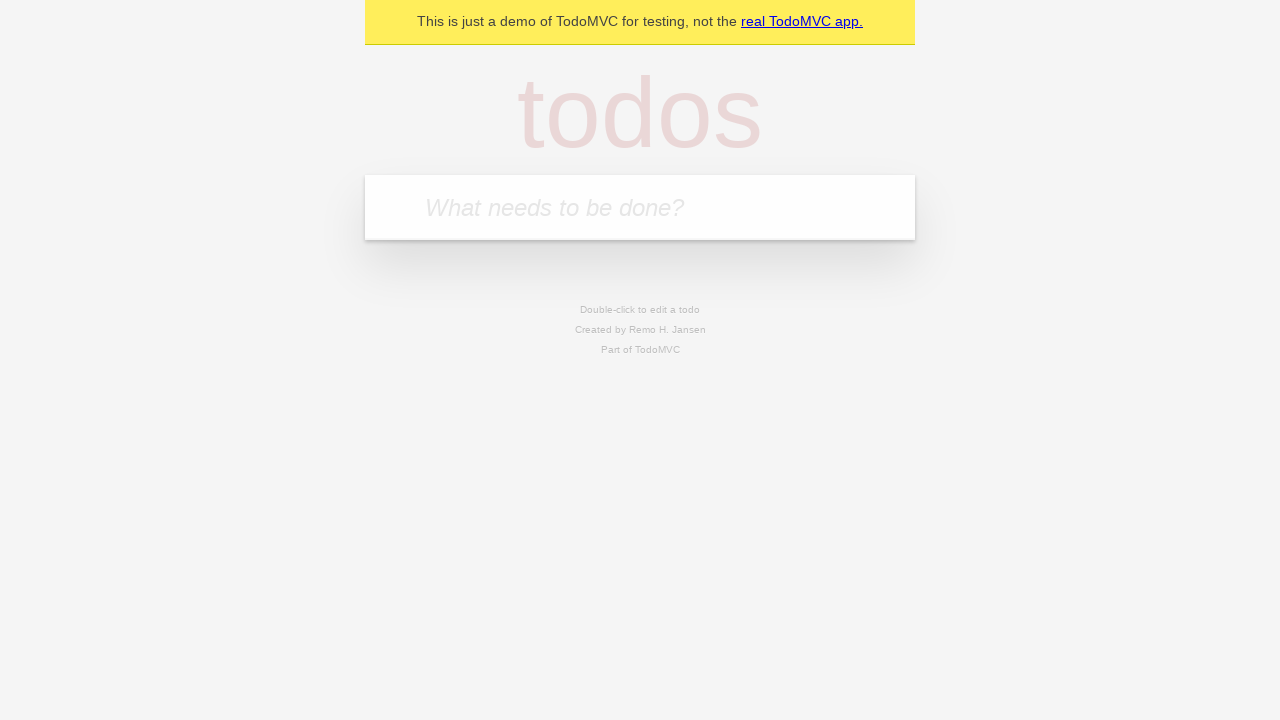

Filled new todo field with 'buy some cheese' on .new-todo
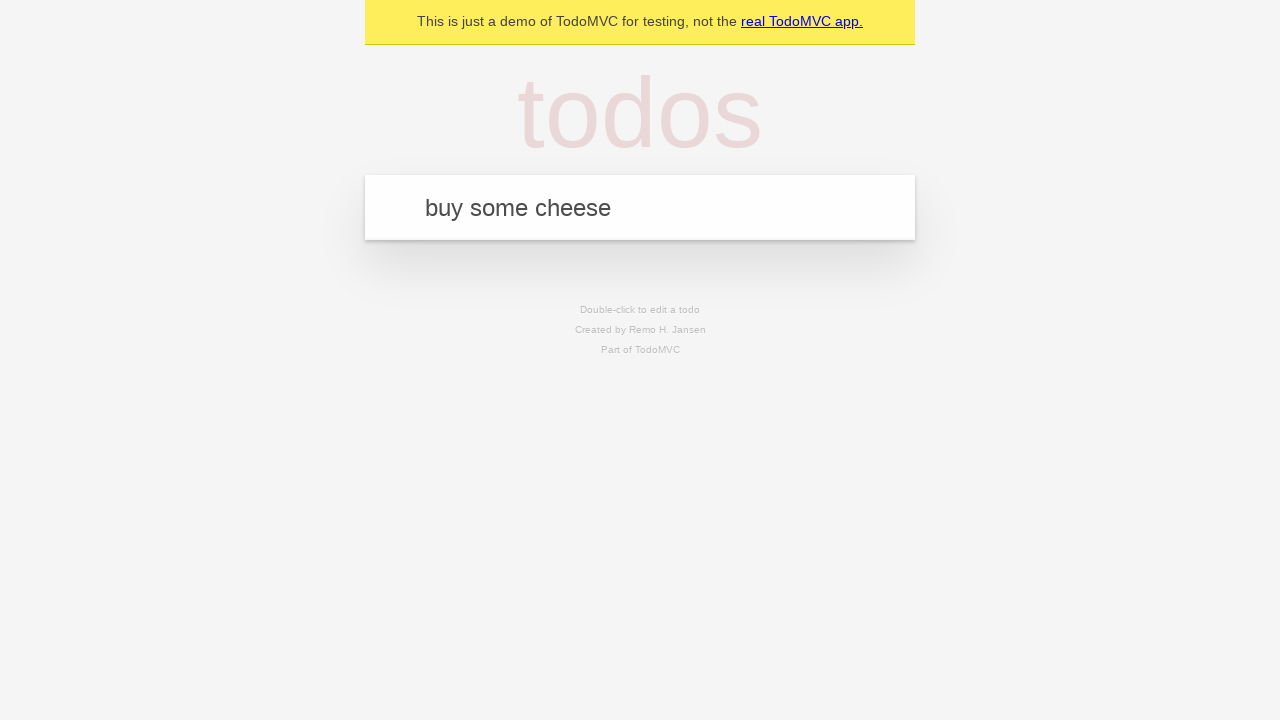

Pressed Enter to add first todo on .new-todo
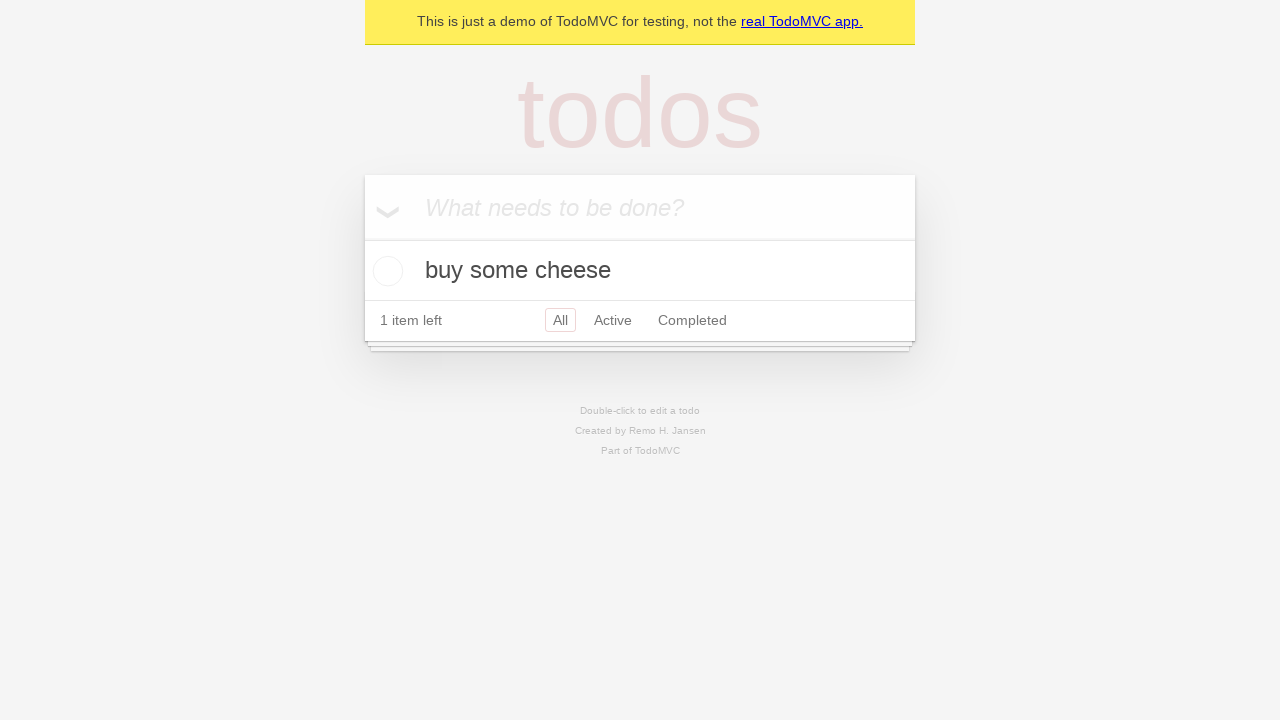

Filled new todo field with 'feed the cat' on .new-todo
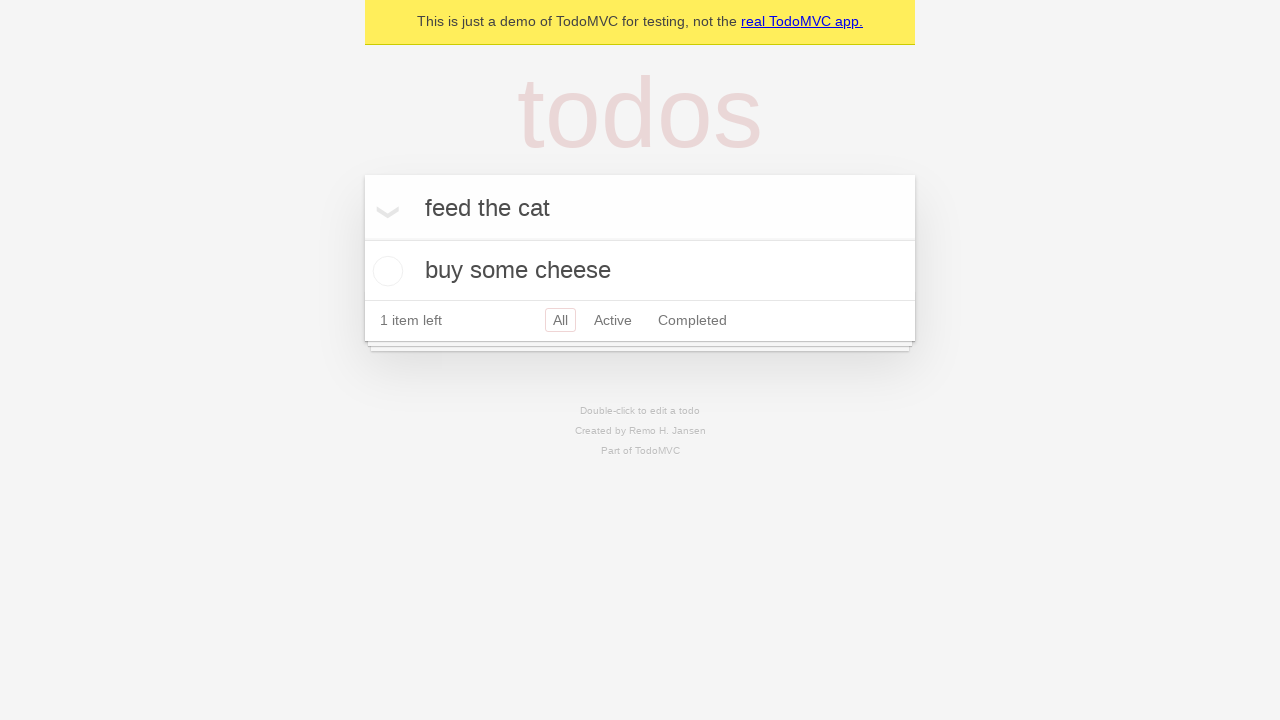

Pressed Enter to add second todo on .new-todo
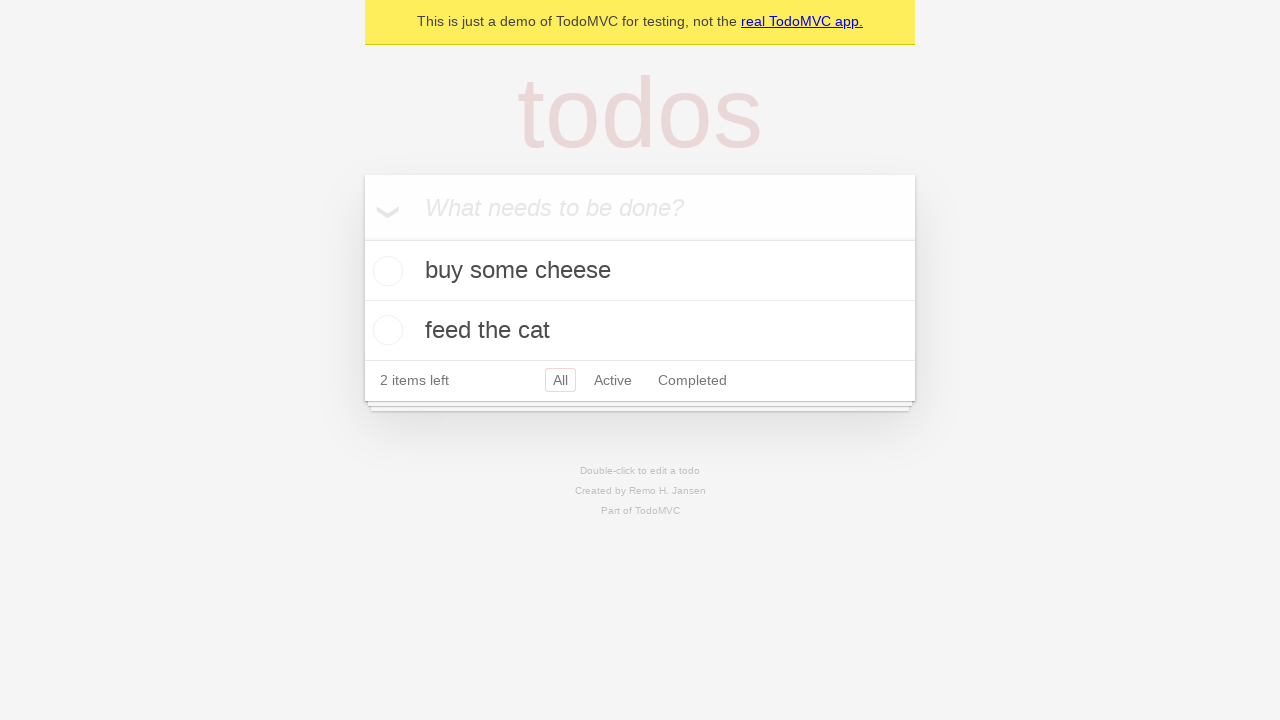

Filled new todo field with 'book a doctors appointment' on .new-todo
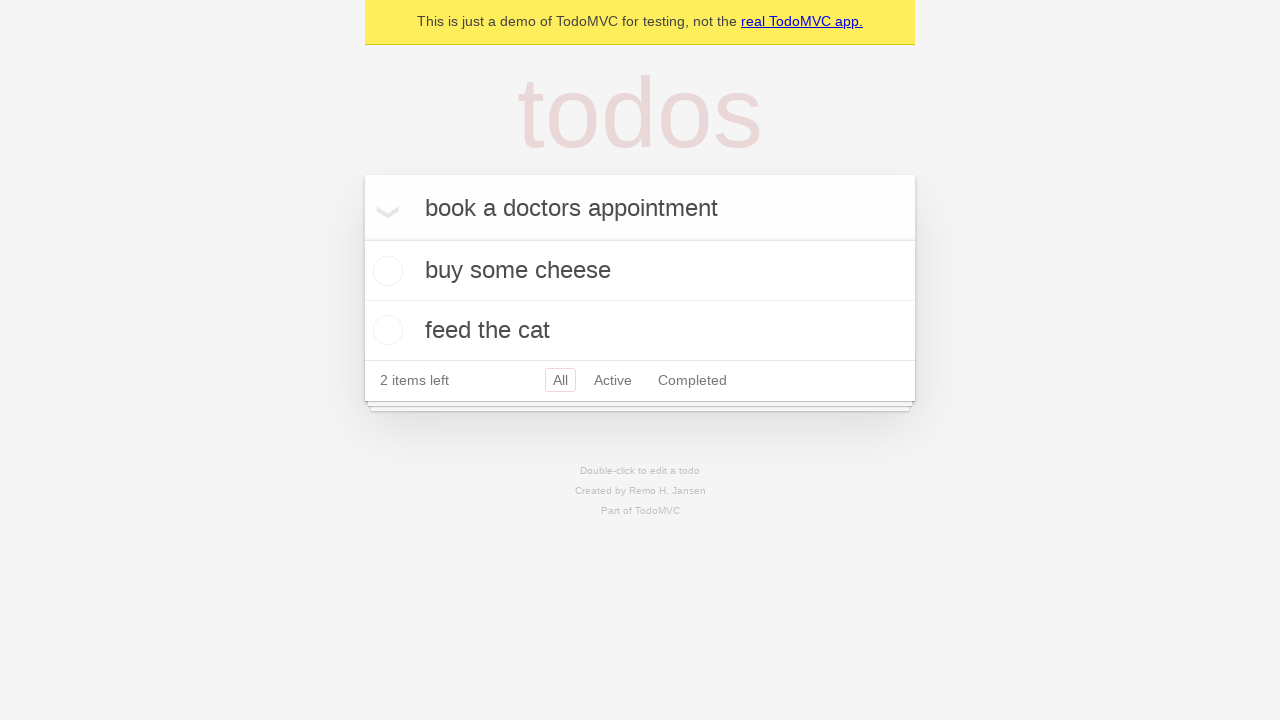

Pressed Enter to add third todo on .new-todo
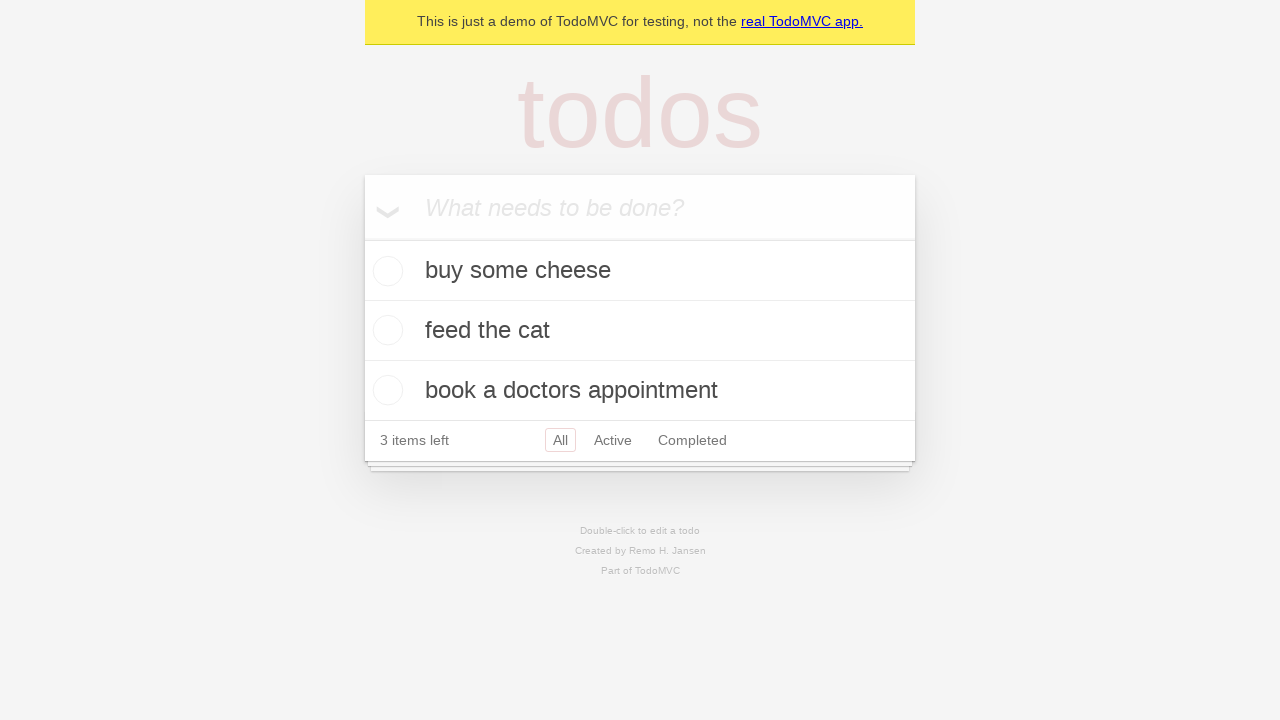

Clicked toggle-all checkbox to mark all todos as completed at (362, 238) on .toggle-all
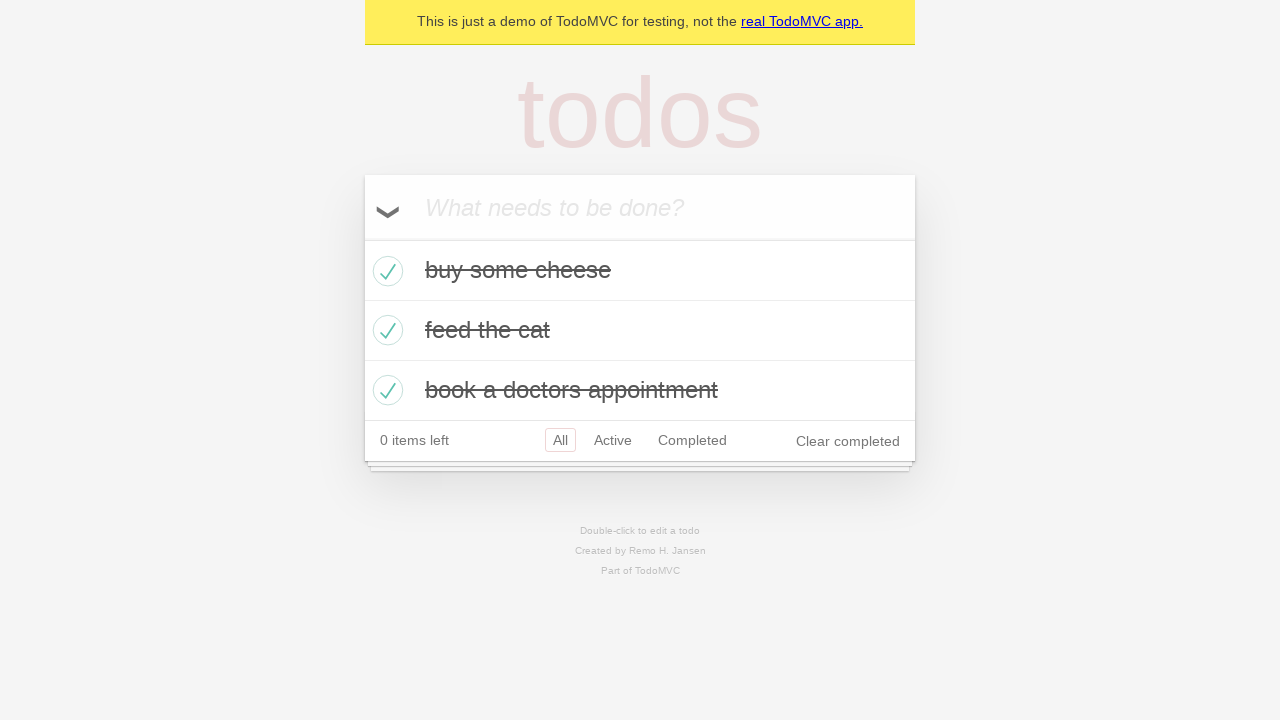

Verified all todos are marked as completed
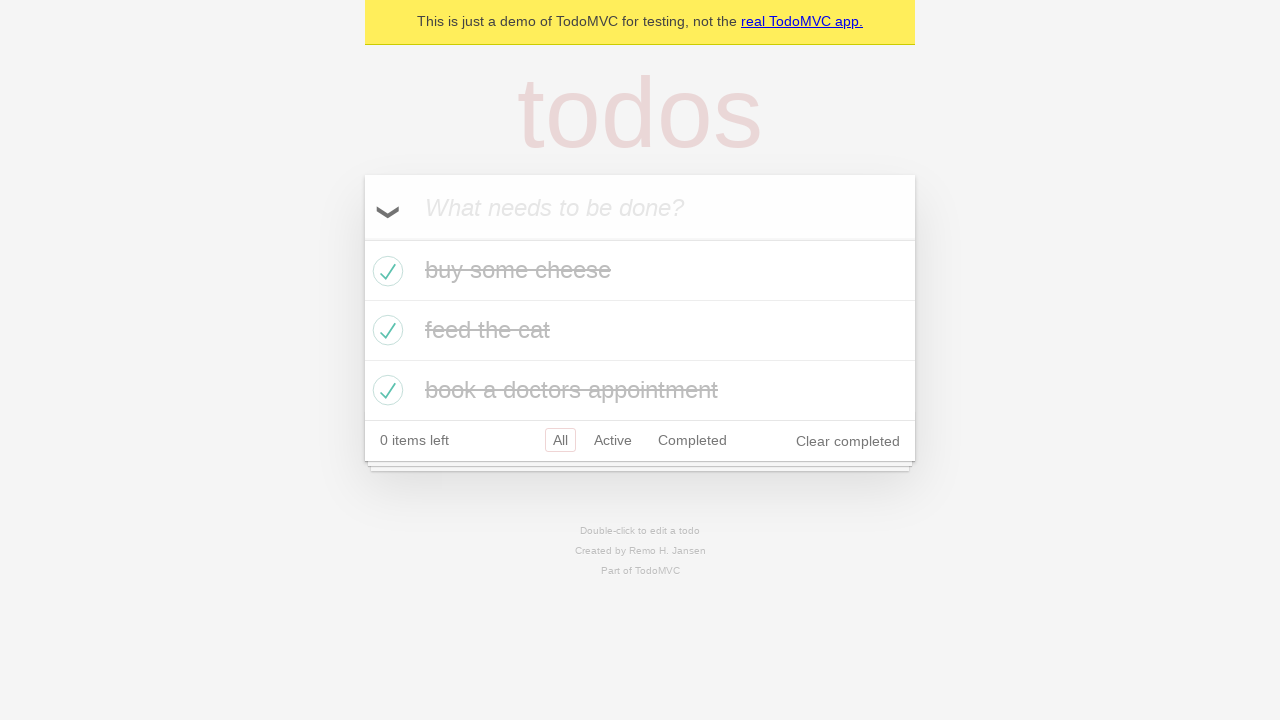

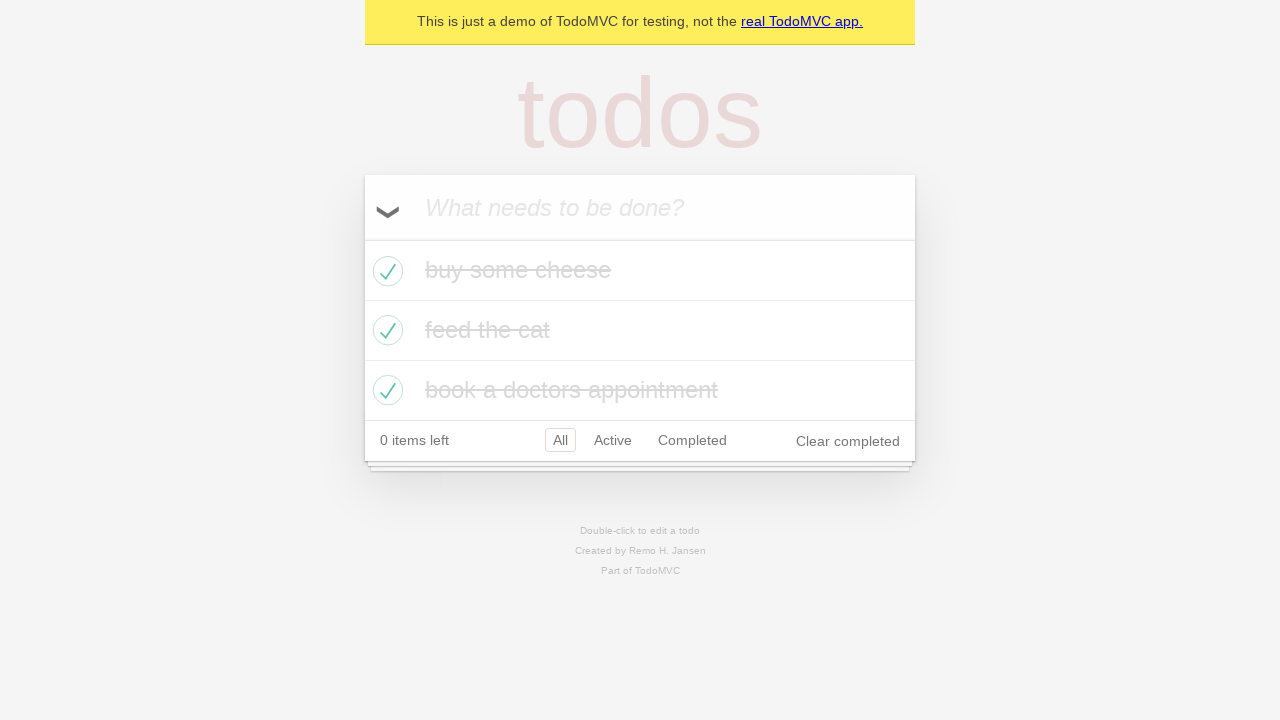